Tests that edits are saved when the input field loses focus (blur event).

Starting URL: https://demo.playwright.dev/todomvc

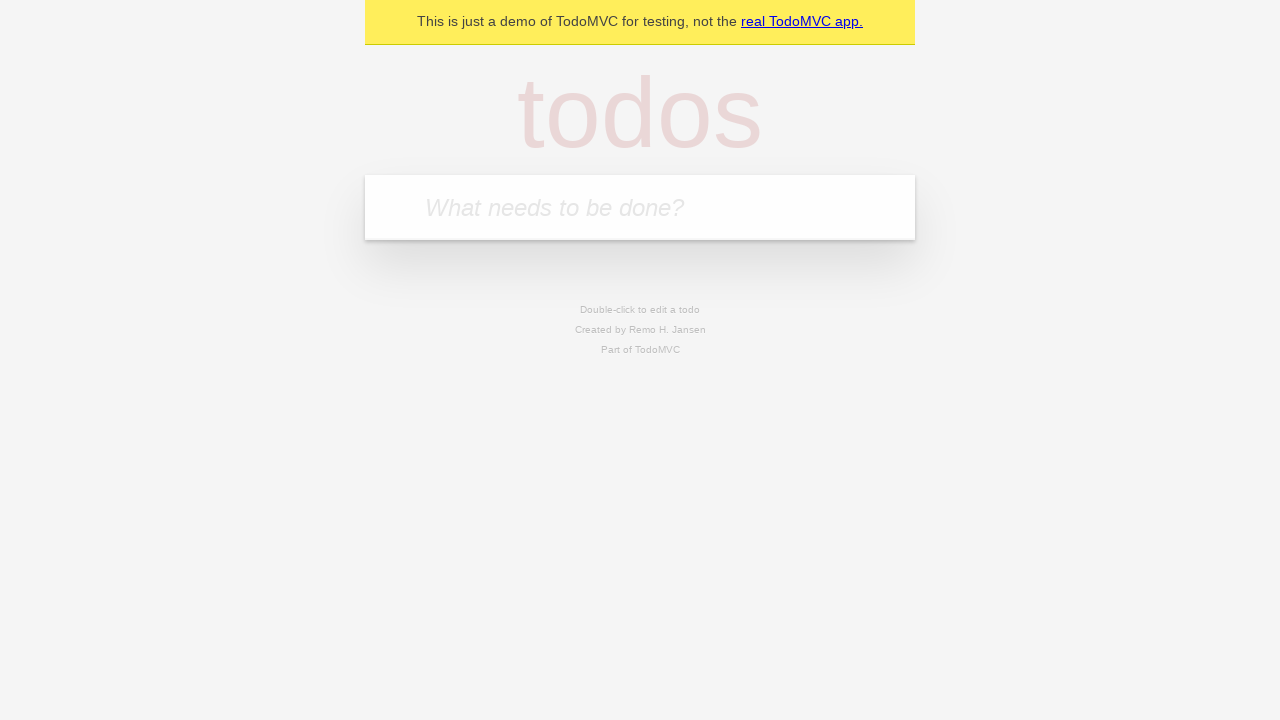

Filled first todo input with 'buy some cheese' on internal:attr=[placeholder="What needs to be done?"i]
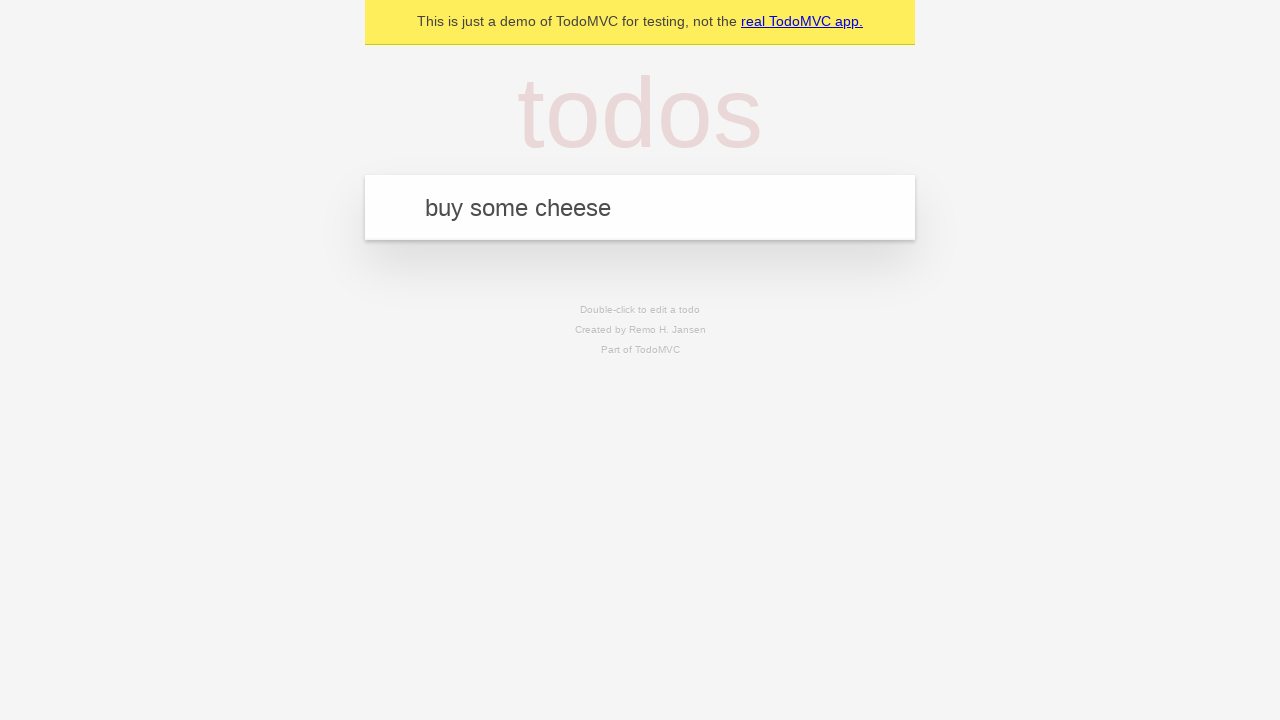

Pressed Enter to create first todo on internal:attr=[placeholder="What needs to be done?"i]
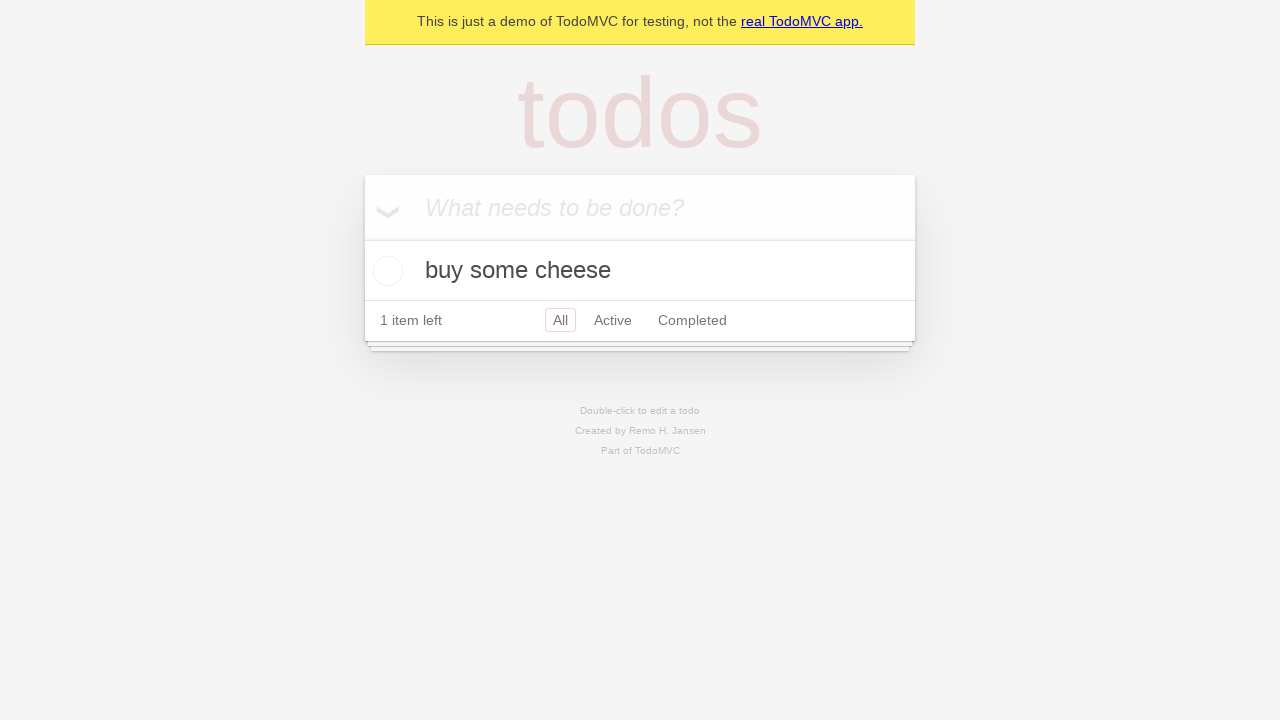

Filled second todo input with 'feed the cat' on internal:attr=[placeholder="What needs to be done?"i]
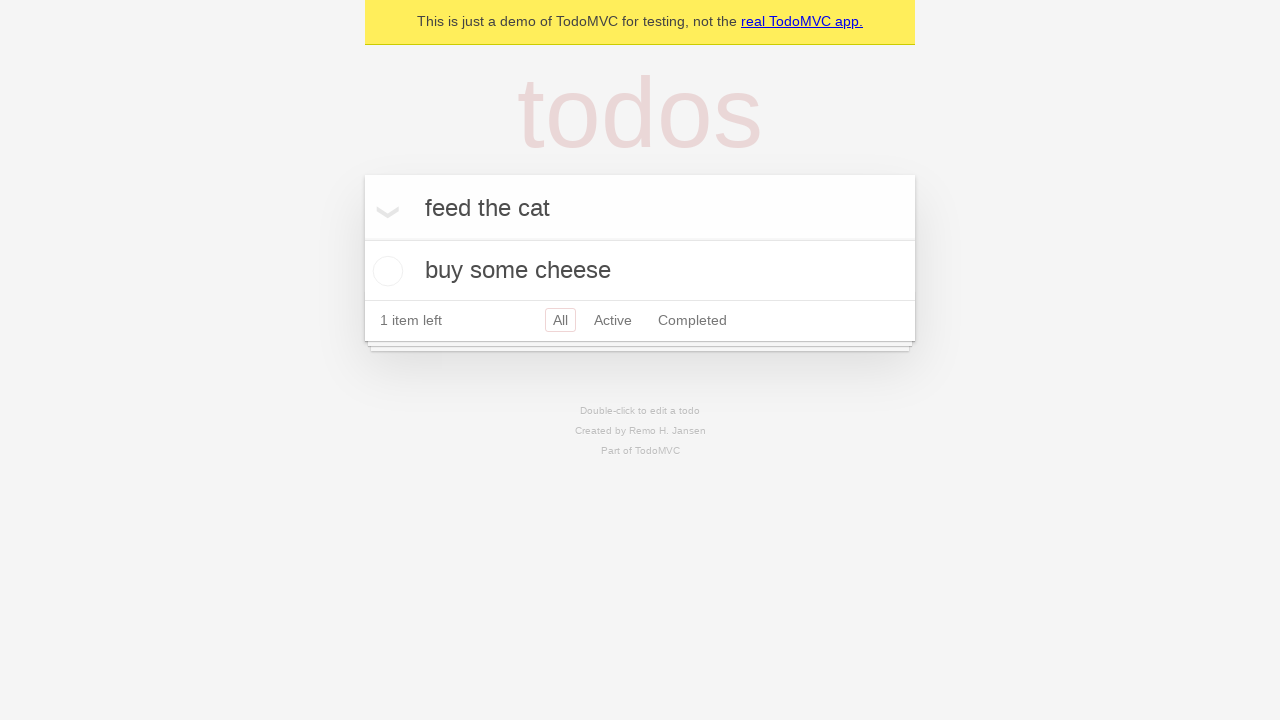

Pressed Enter to create second todo on internal:attr=[placeholder="What needs to be done?"i]
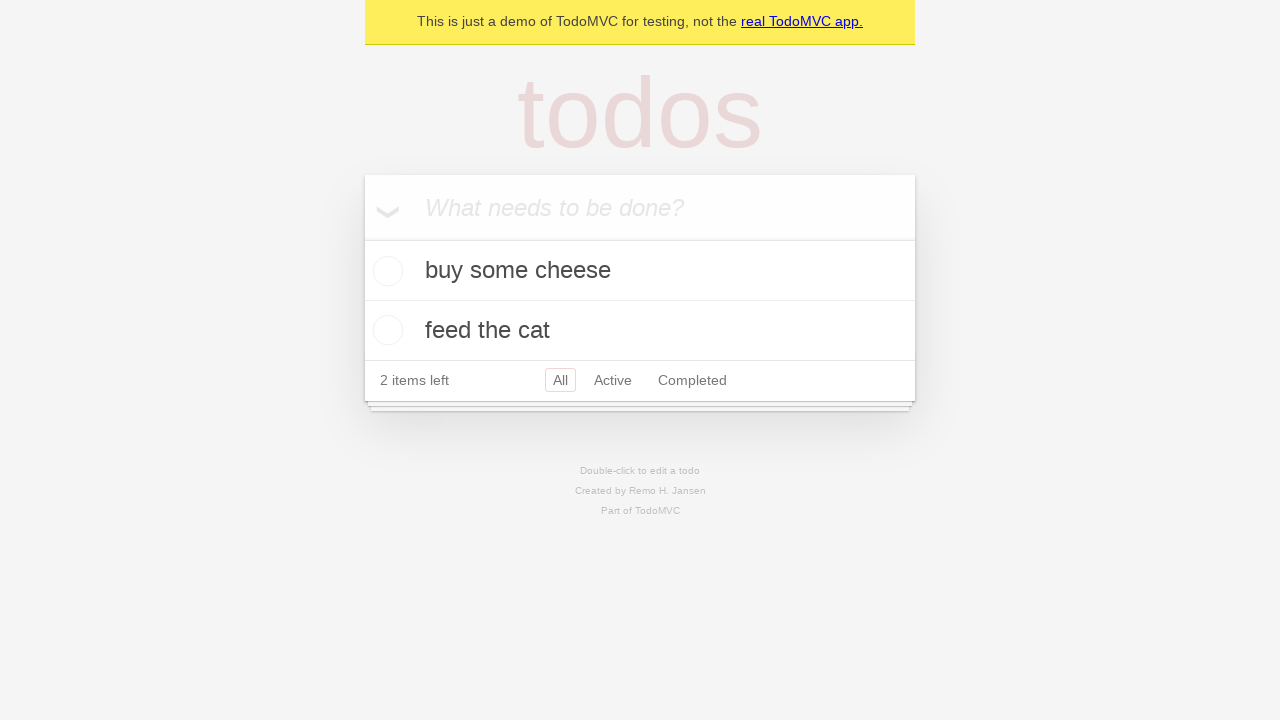

Filled third todo input with 'book a doctors appointment' on internal:attr=[placeholder="What needs to be done?"i]
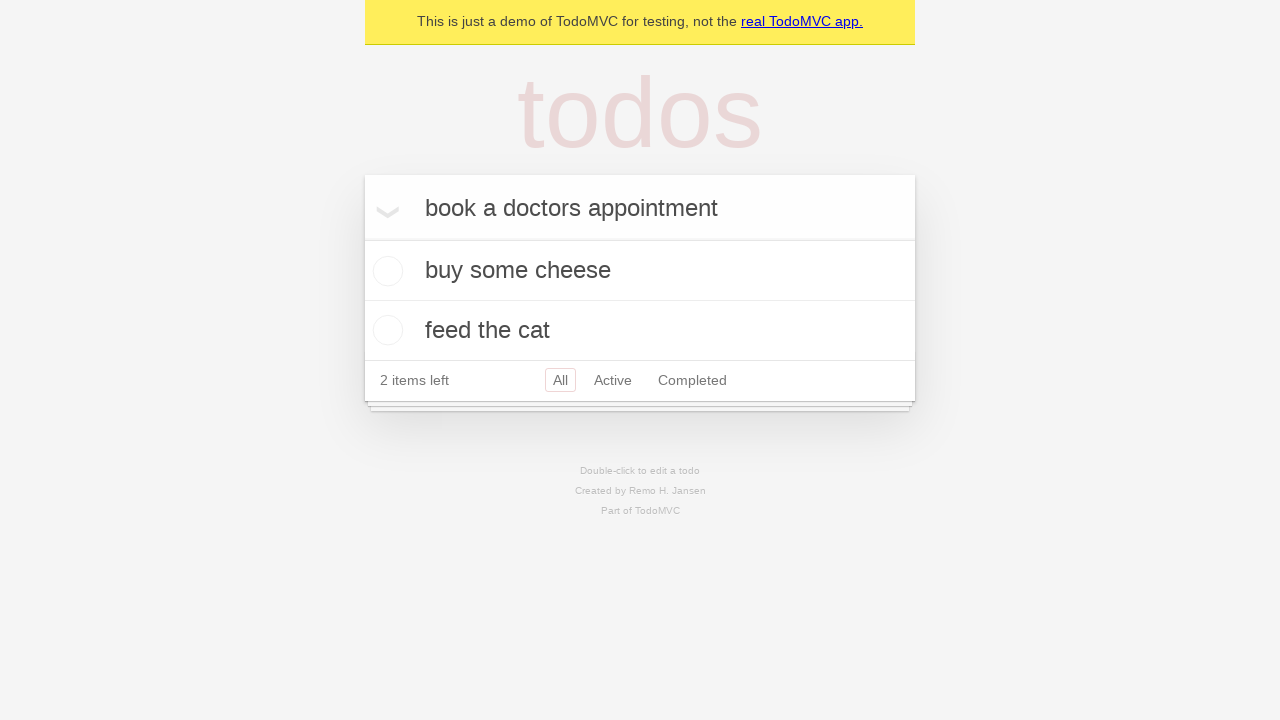

Pressed Enter to create third todo on internal:attr=[placeholder="What needs to be done?"i]
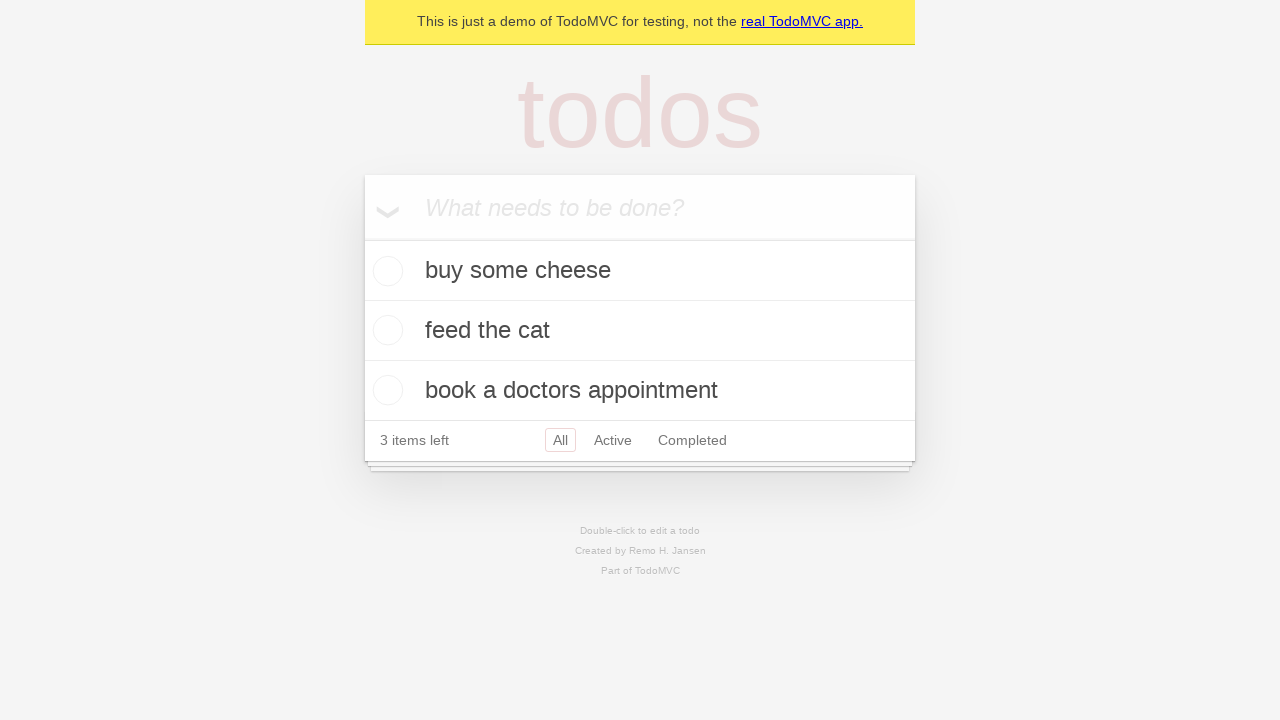

Double-clicked second todo to enter edit mode at (640, 331) on [data-testid='todo-item'] >> nth=1
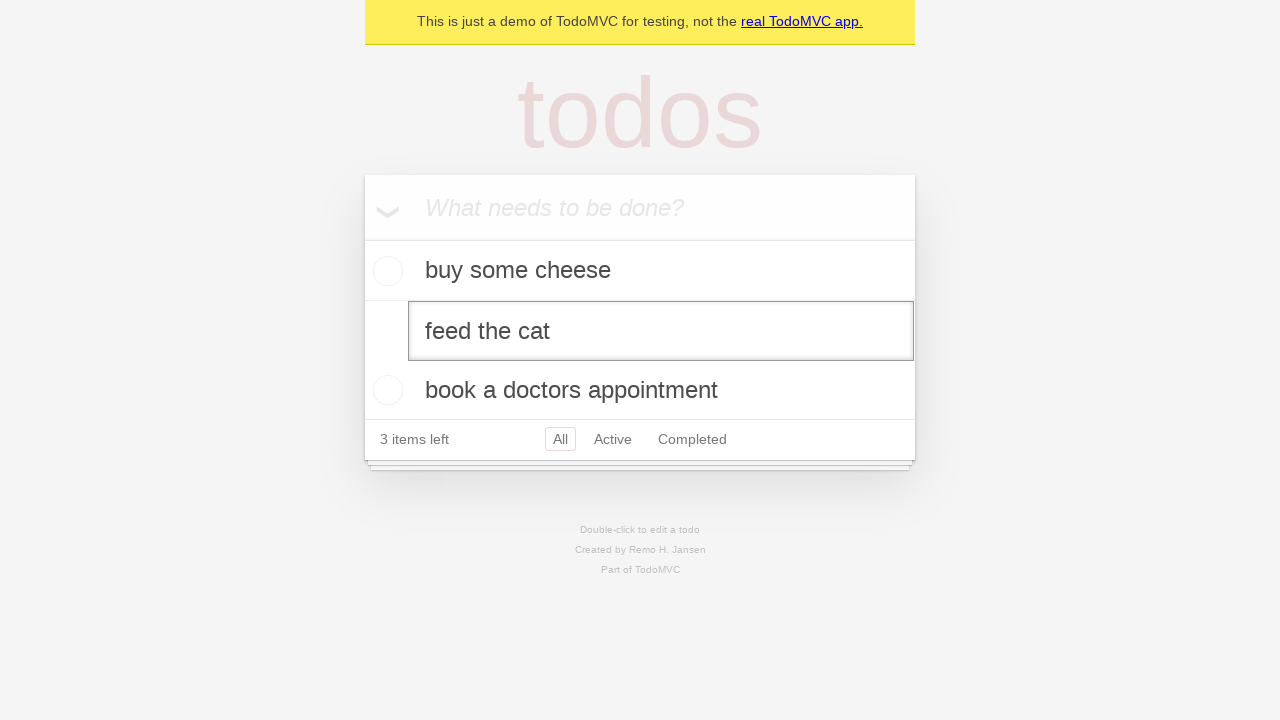

Changed todo text to 'buy some sausages' on [data-testid='todo-item'] >> nth=1 >> internal:role=textbox[name="Edit"i]
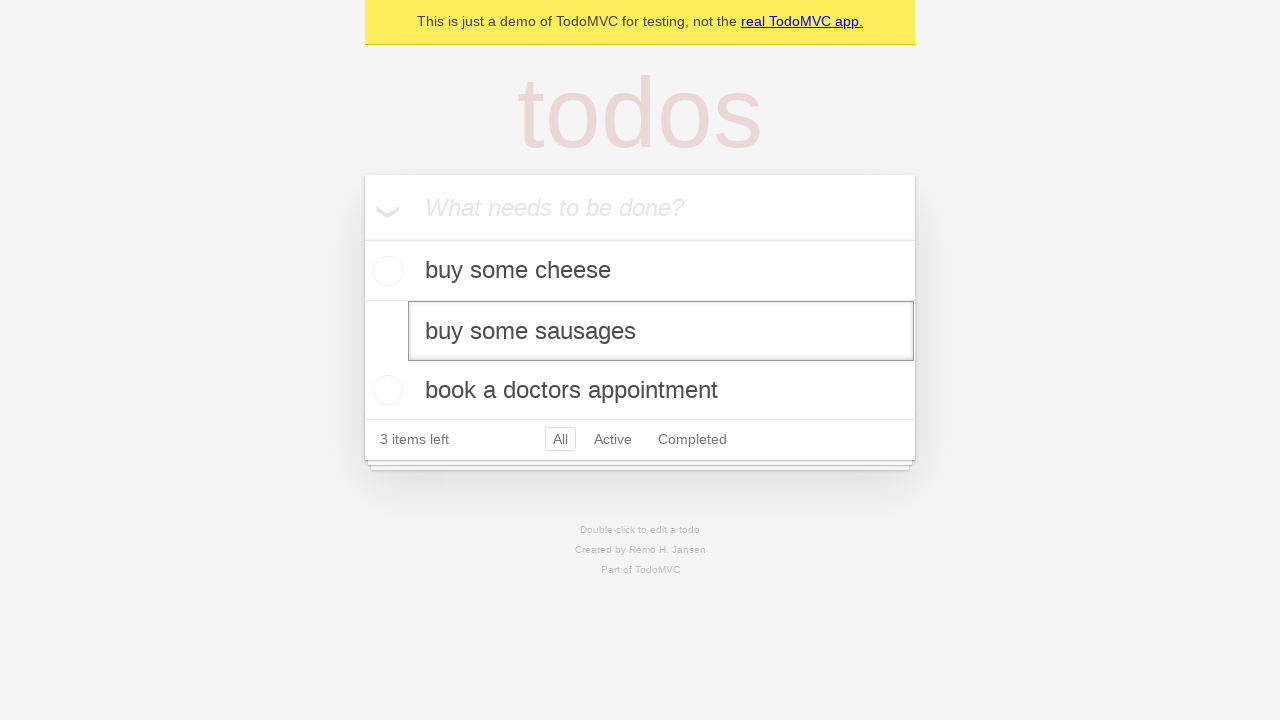

Triggered blur event on edit textbox to save changes
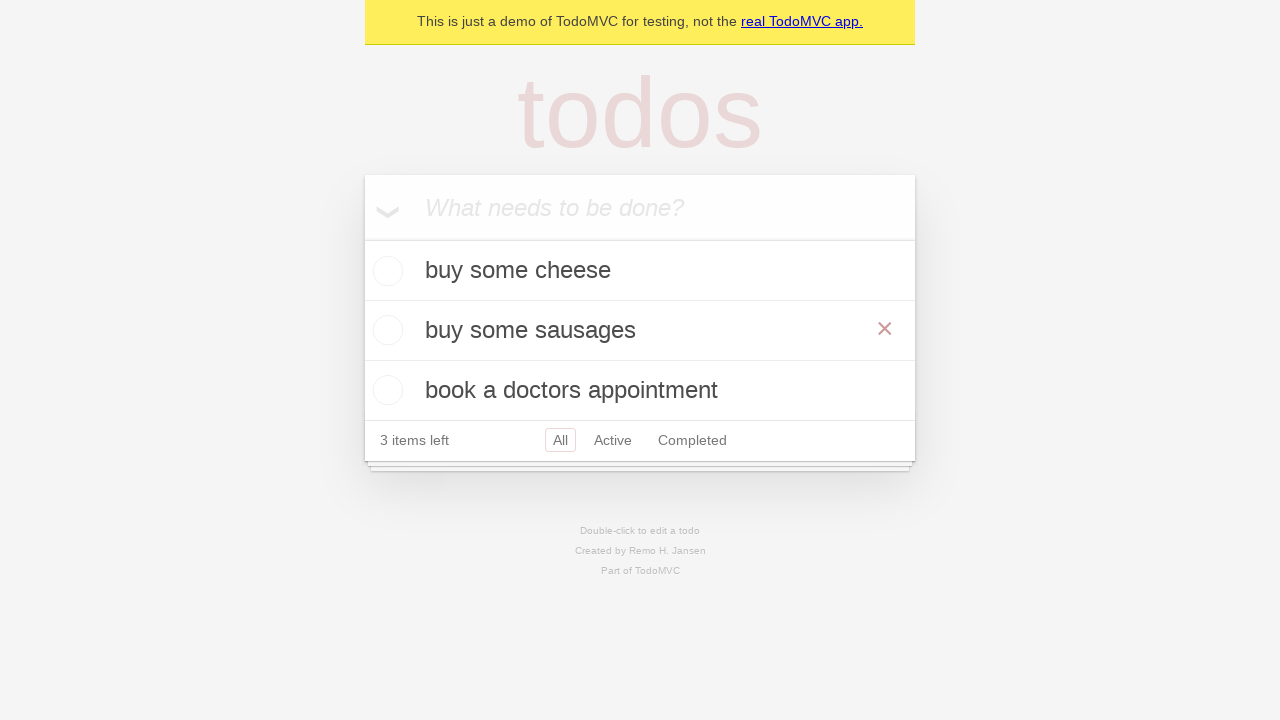

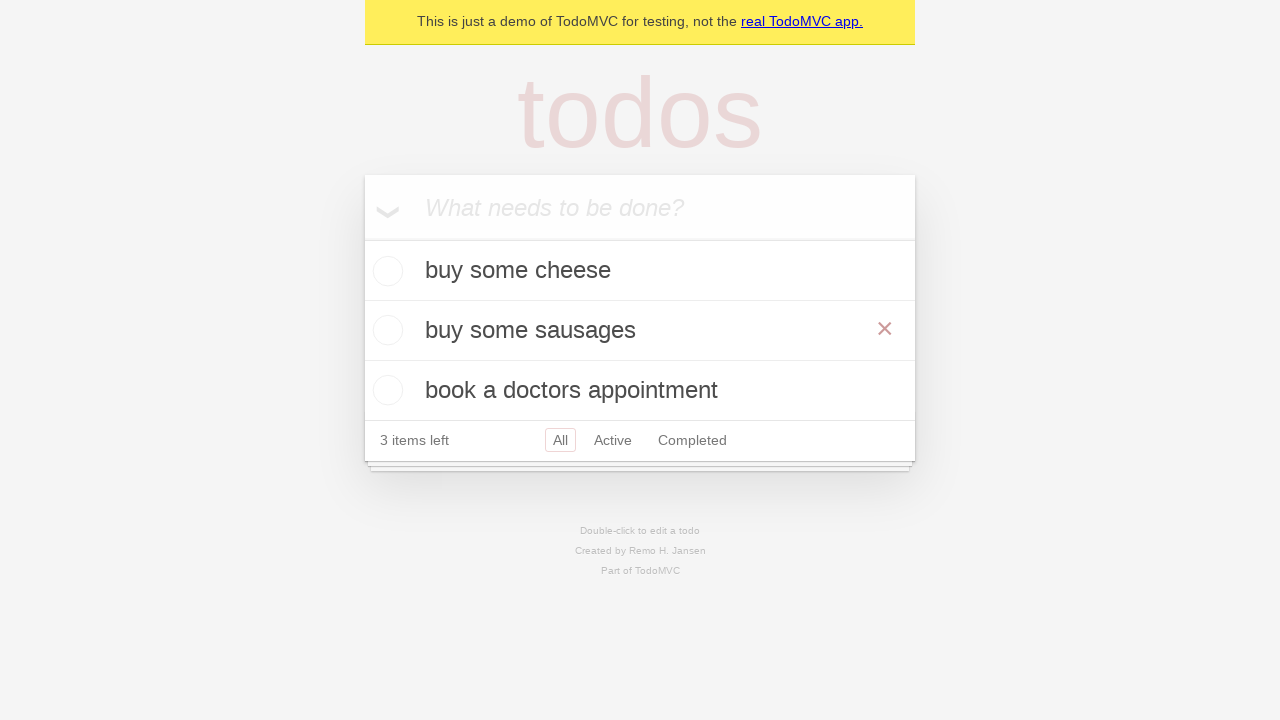